Tests navigation from Browse Languages back to Start page and verifies welcome message

Starting URL: http://www.99-bottles-of-beer.net/

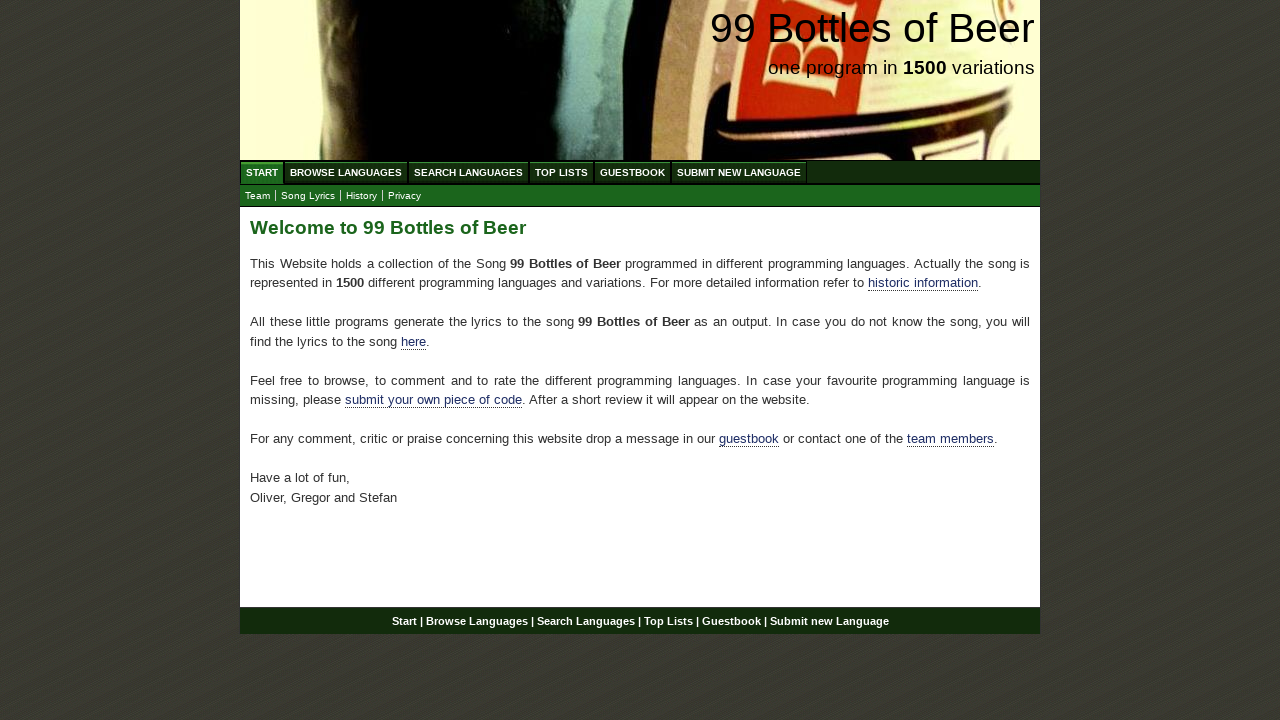

Clicked on Browse Languages link at (346, 172) on #wrap #navigation #menu li a[href='/abc.html']
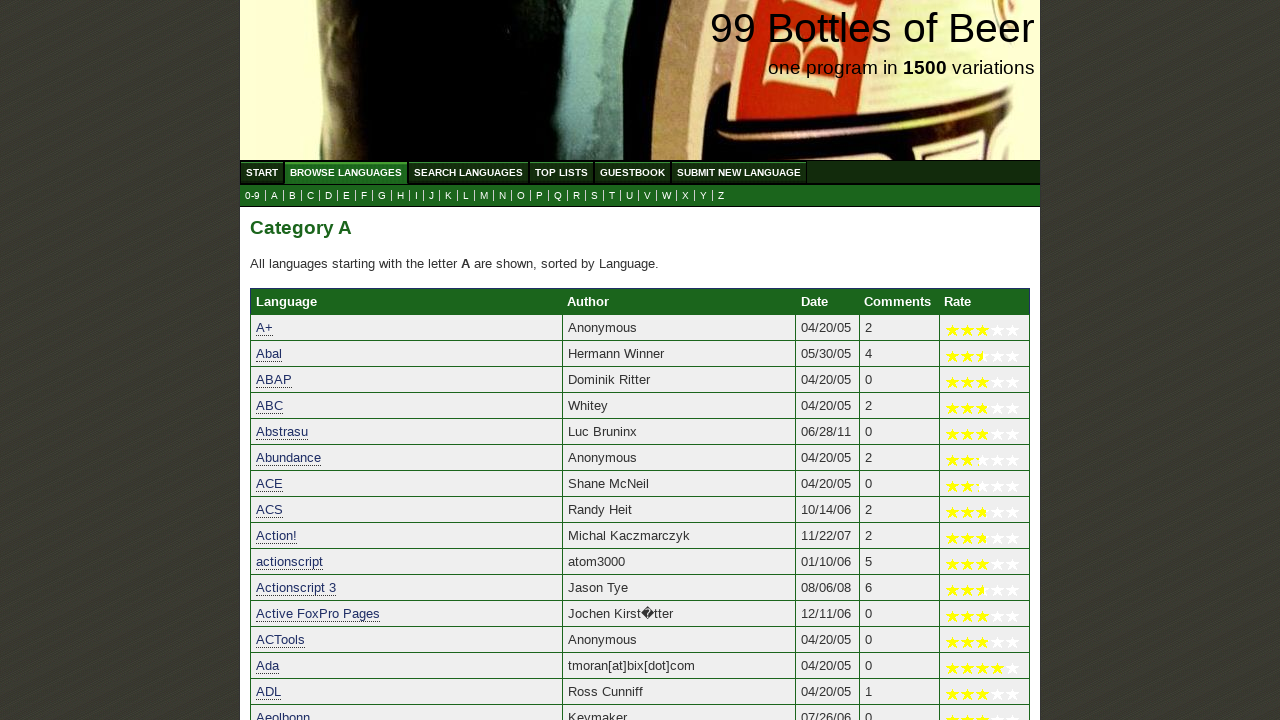

Clicked on Start link to navigate back home at (262, 172) on #wrap #navigation #menu li a[href='/']
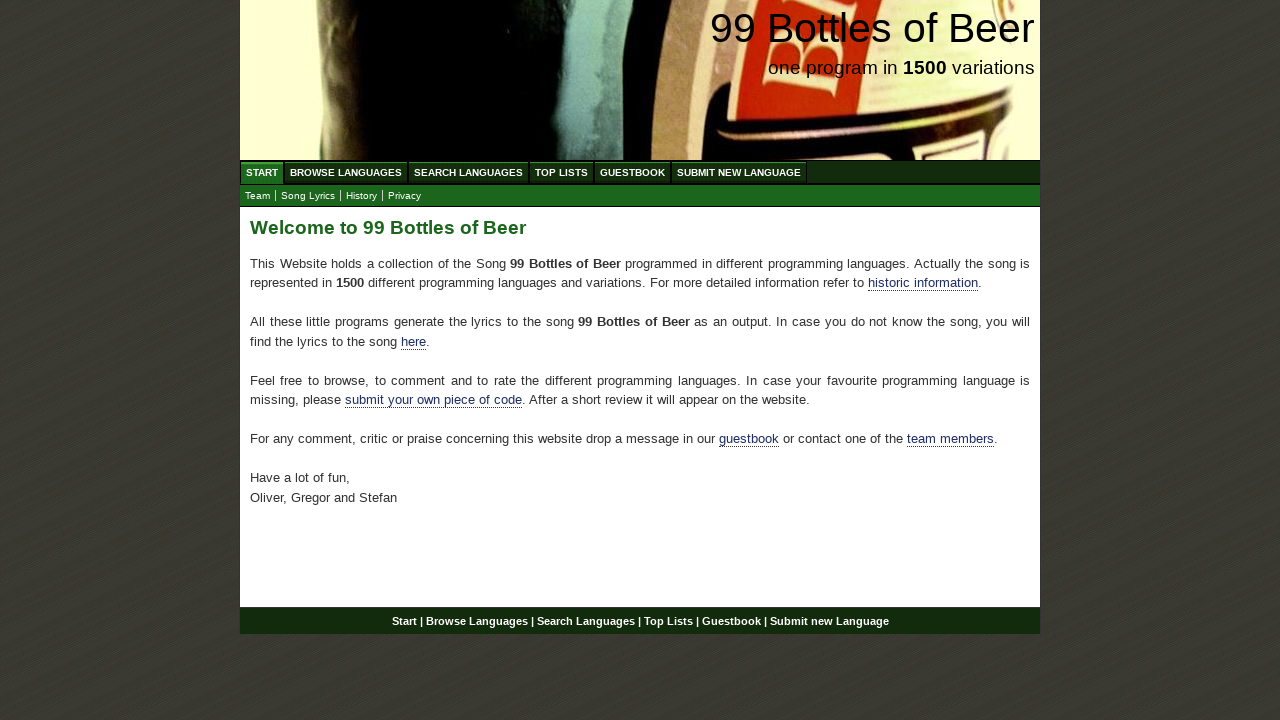

Verified welcome heading 'Welcome to 99 Bottles of Beer' is displayed
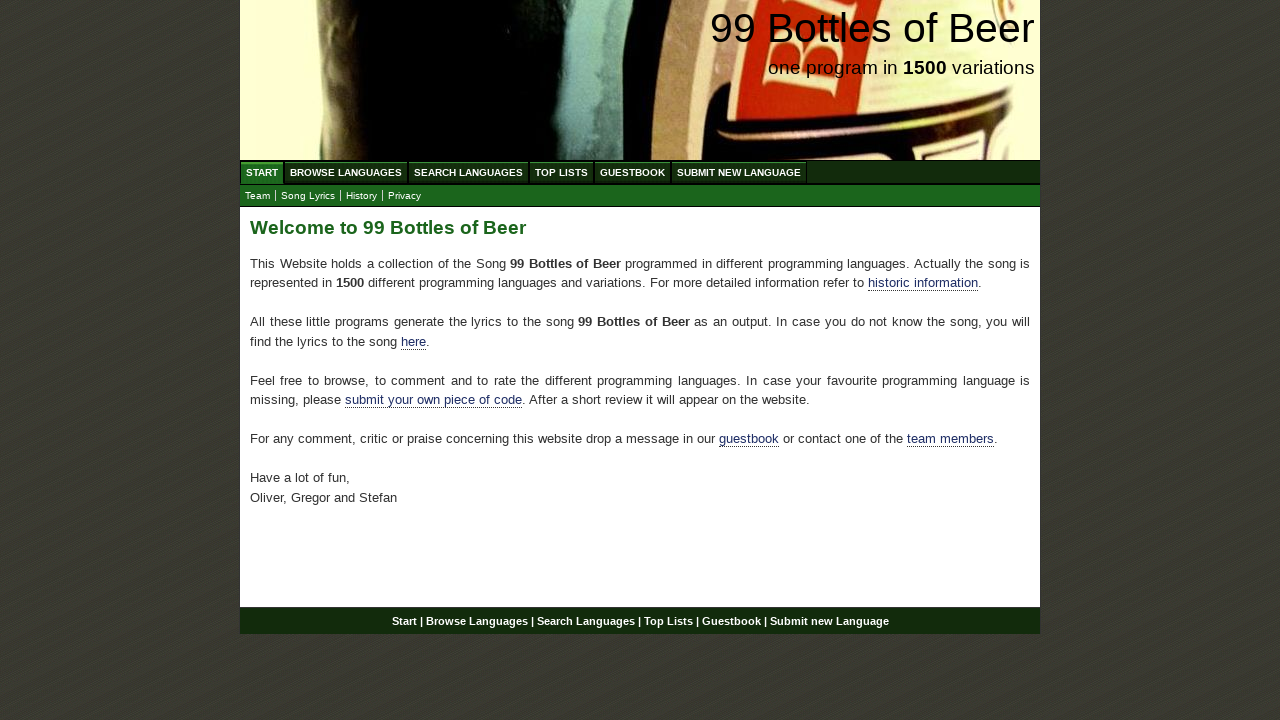

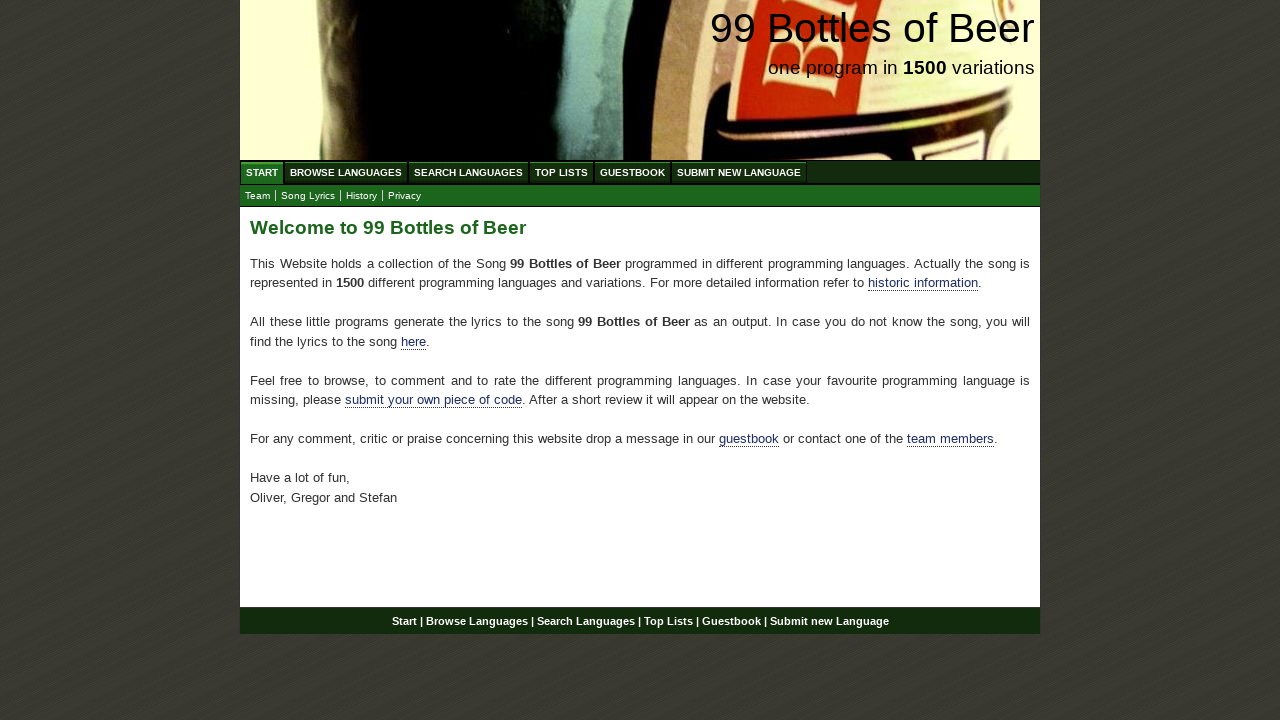